Navigates to the main page and clicks on the Students link in the navigation

Starting URL: https://gravitymvctestapplication.azurewebsites.net/

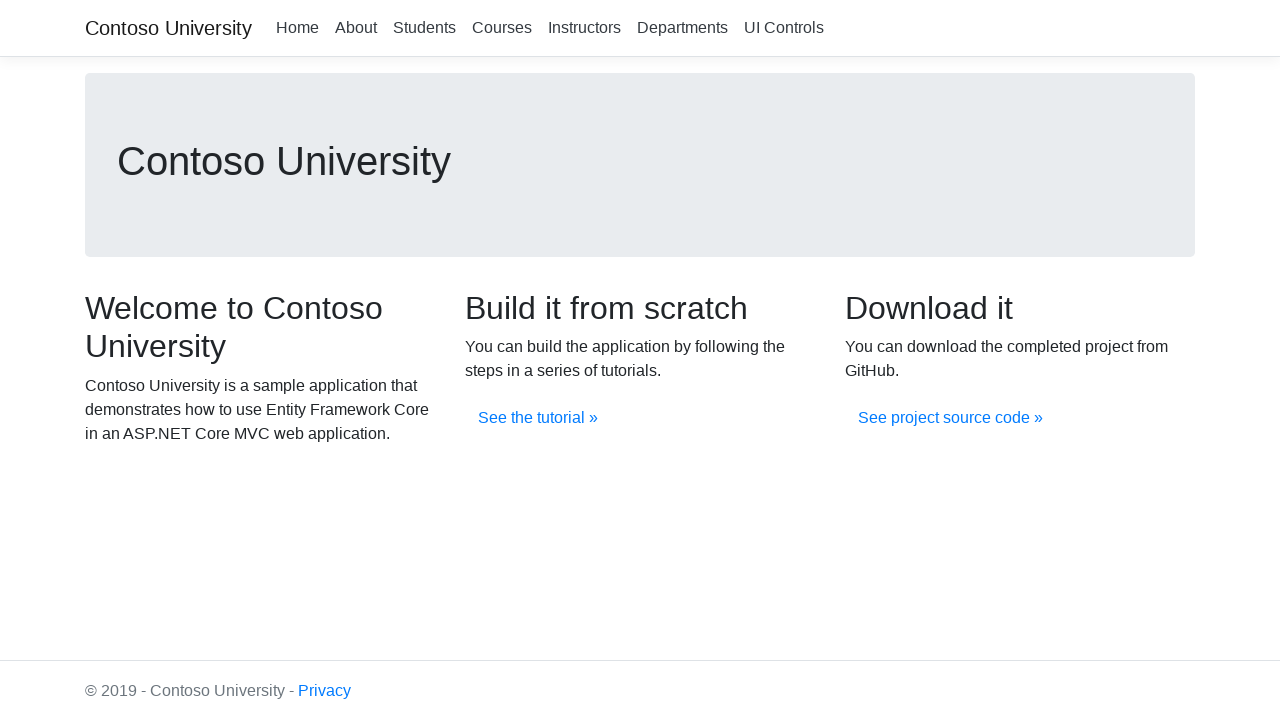

Navigated to main page at https://gravitymvctestapplication.azurewebsites.net/
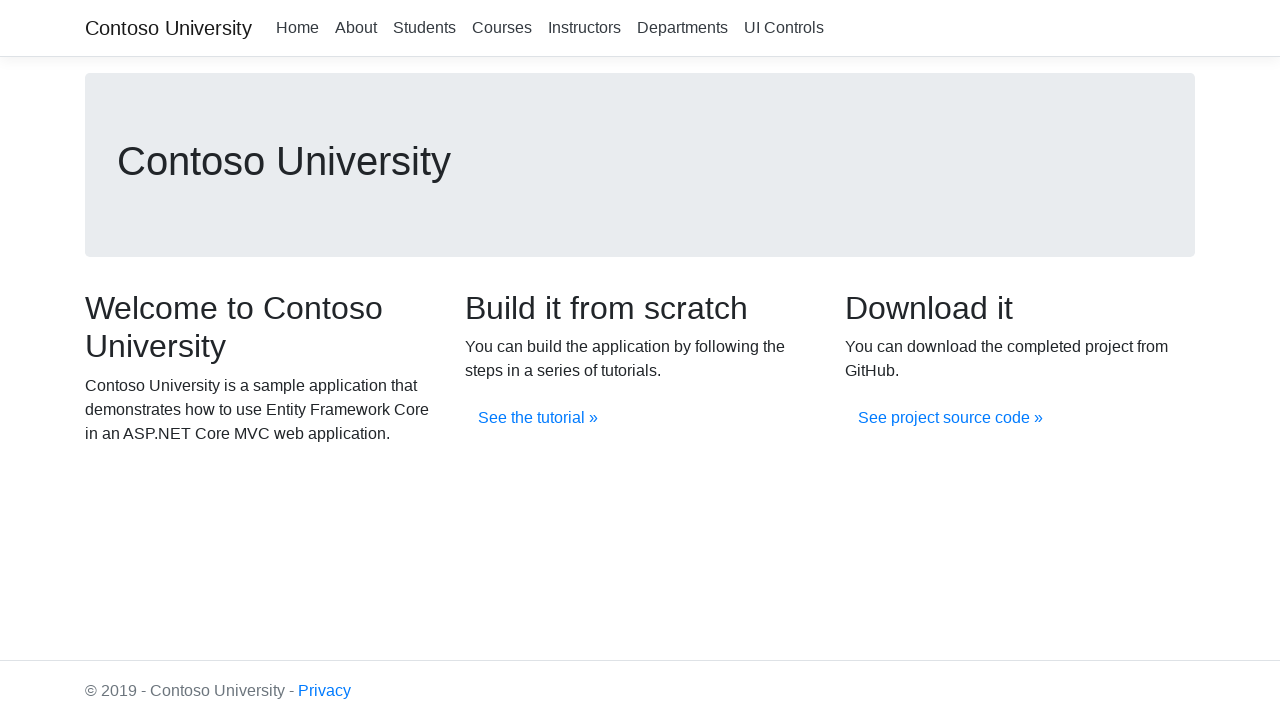

Clicked on the Students link in the navigation at (424, 28) on xpath=//a[.='Students']
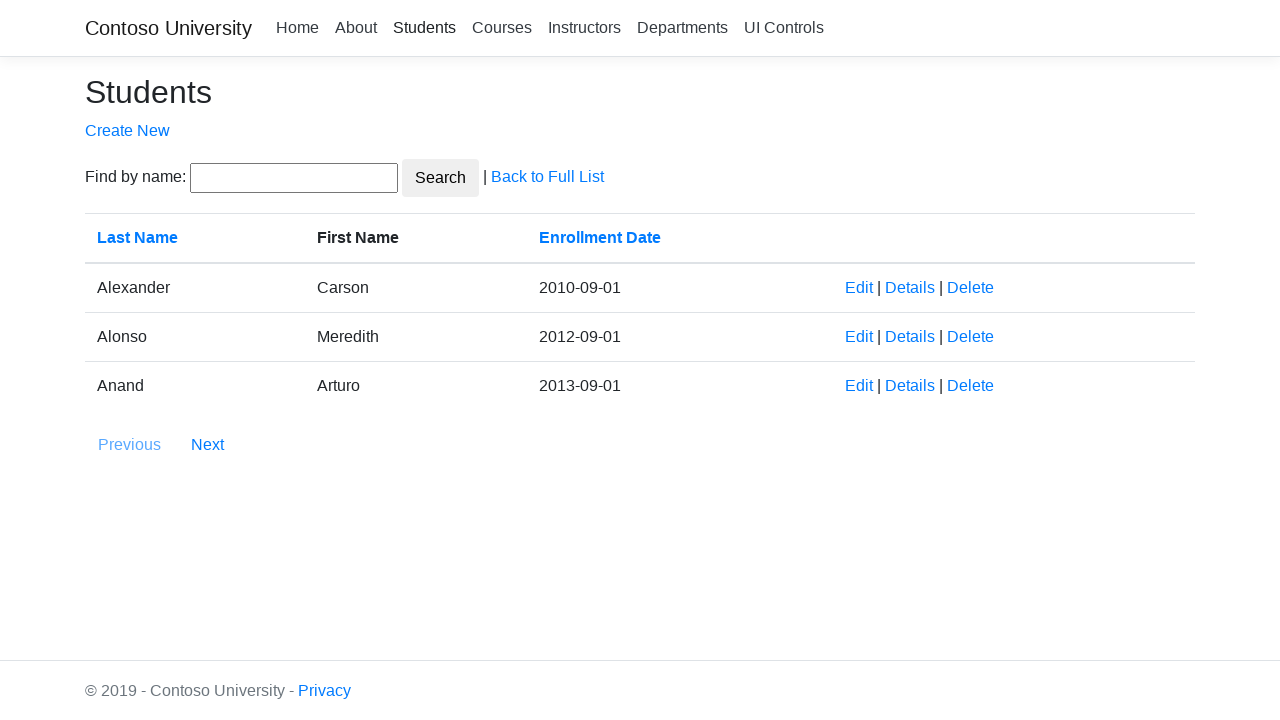

Navigation completed and page loaded
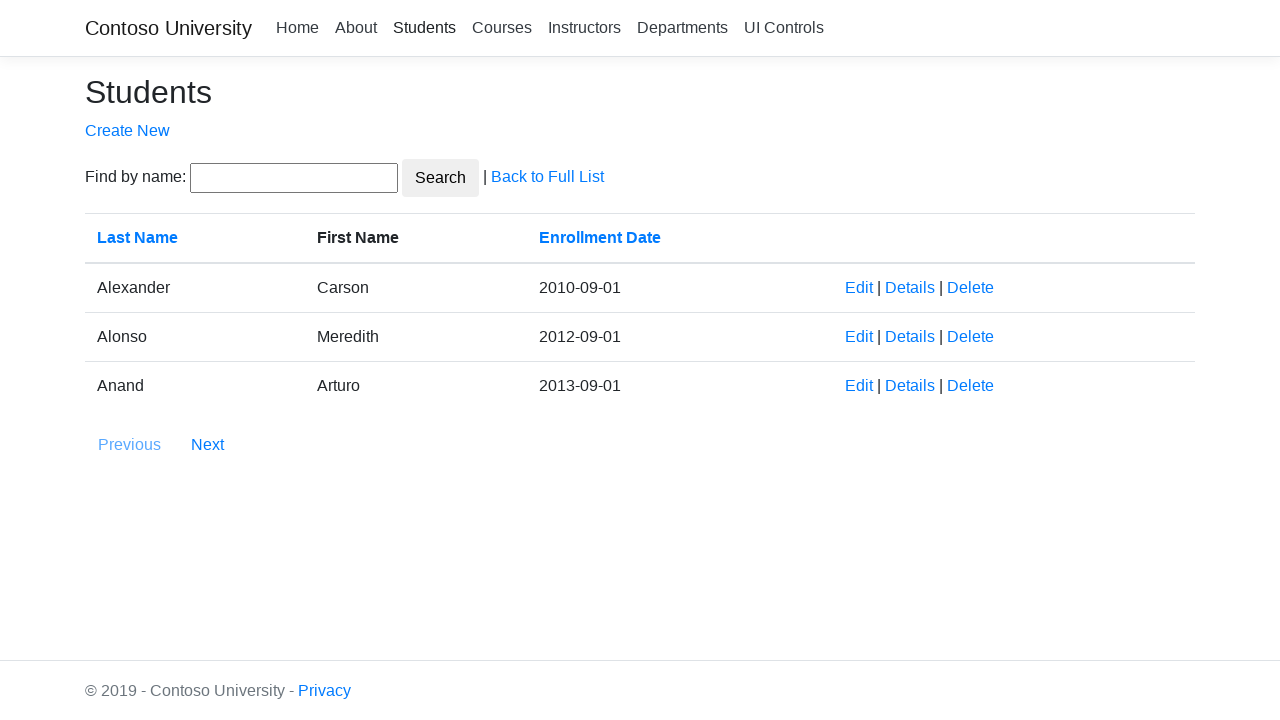

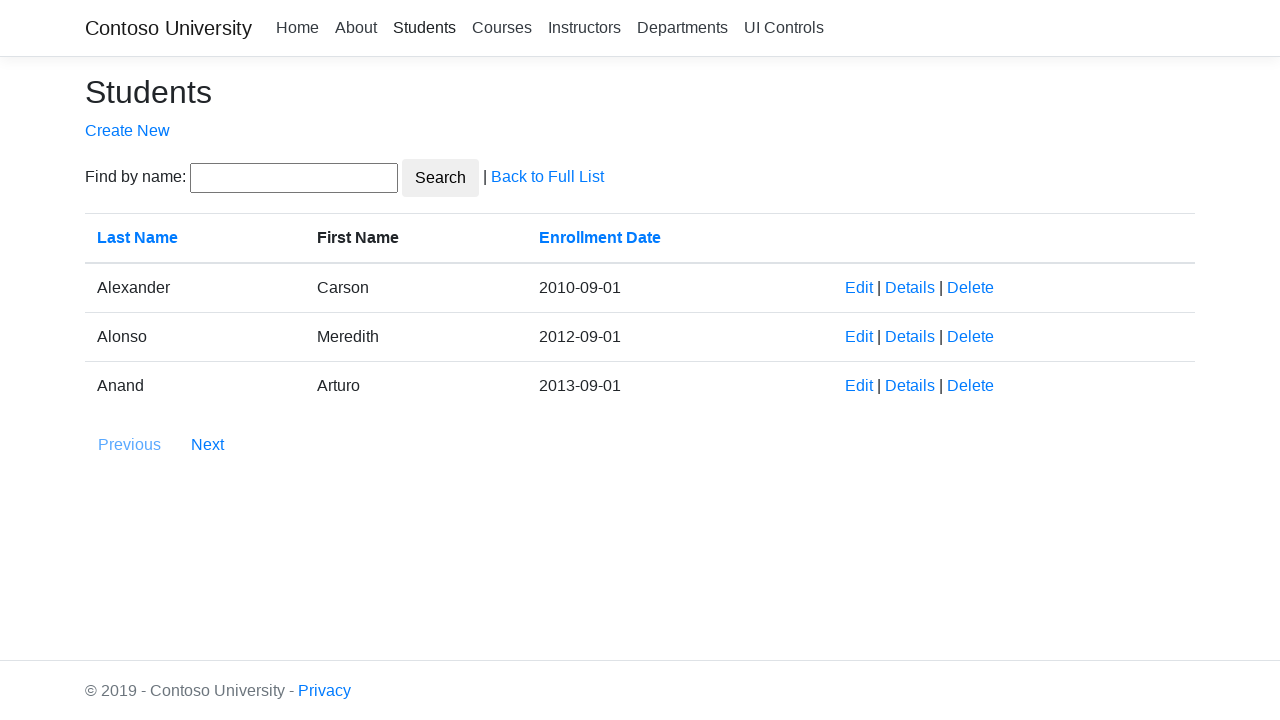